Tests switching between multiple browser windows by clicking a link that opens a new window, then switching between window handles to verify the correct window is in focus.

Starting URL: http://the-internet.herokuapp.com/windows

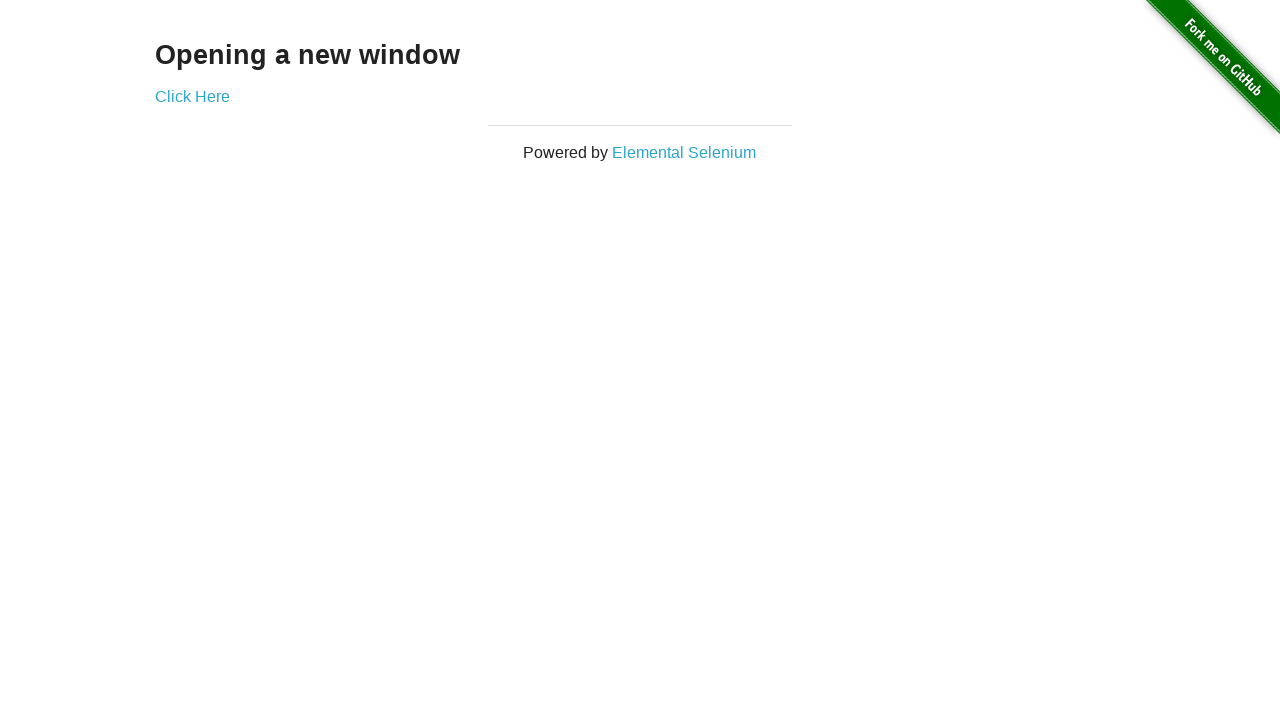

Clicked link to open new window at (192, 96) on .example a
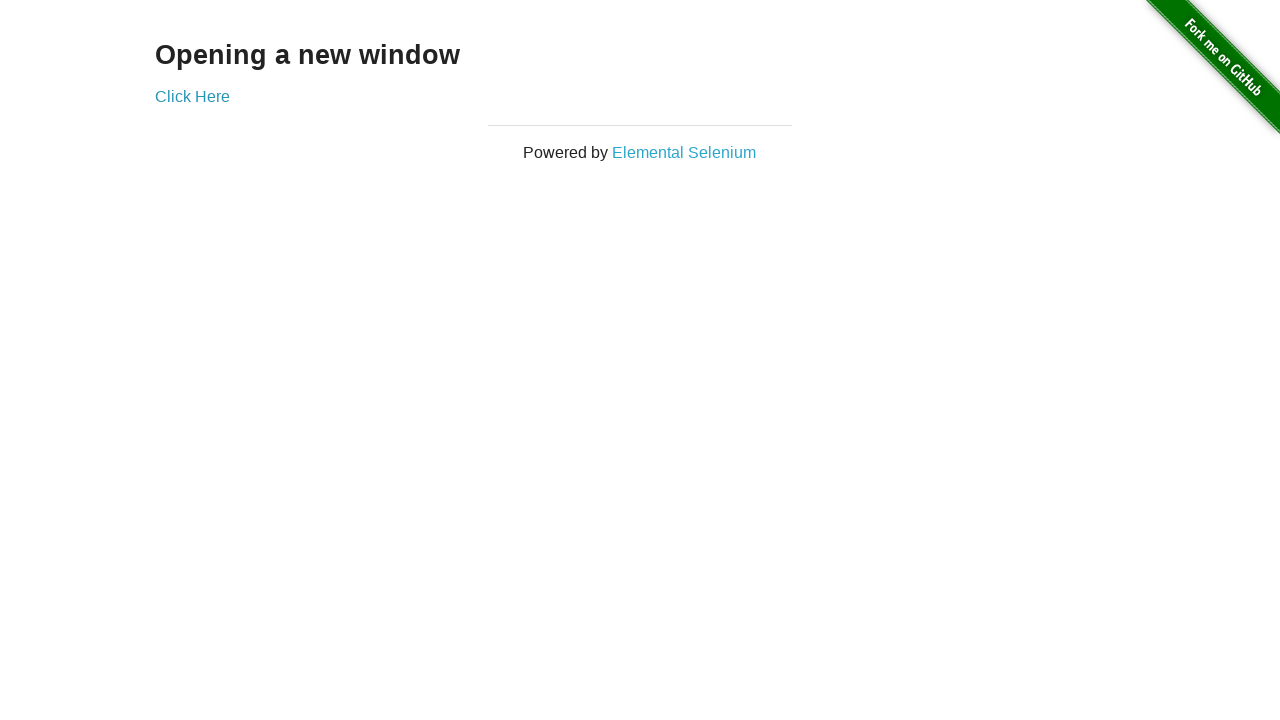

New window loaded
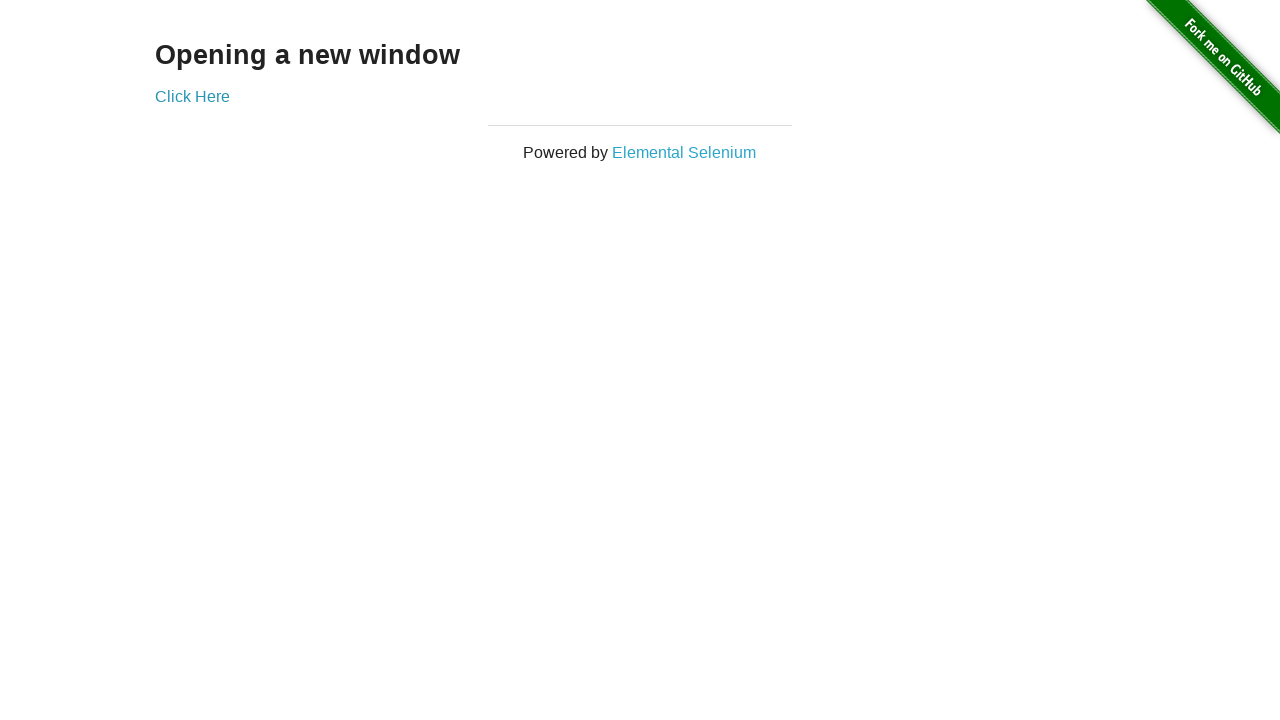

Verified original window title is not 'New Window'
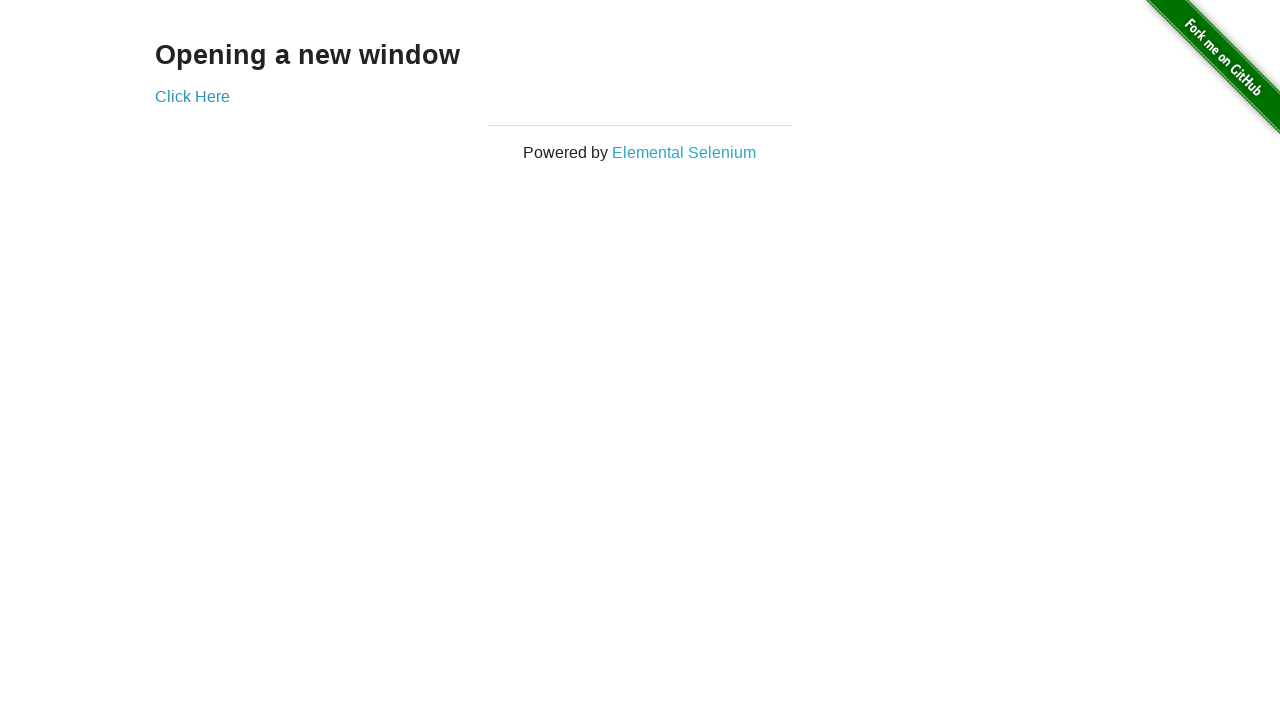

Verified new window title is 'New Window'
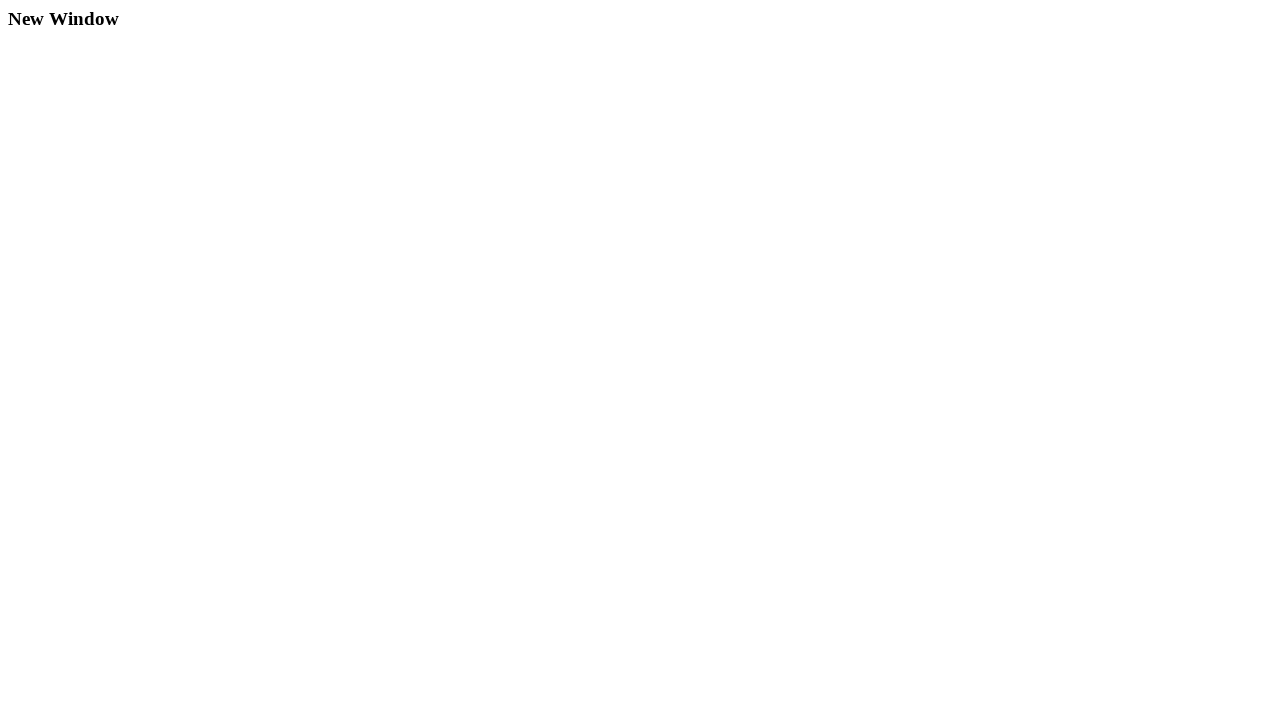

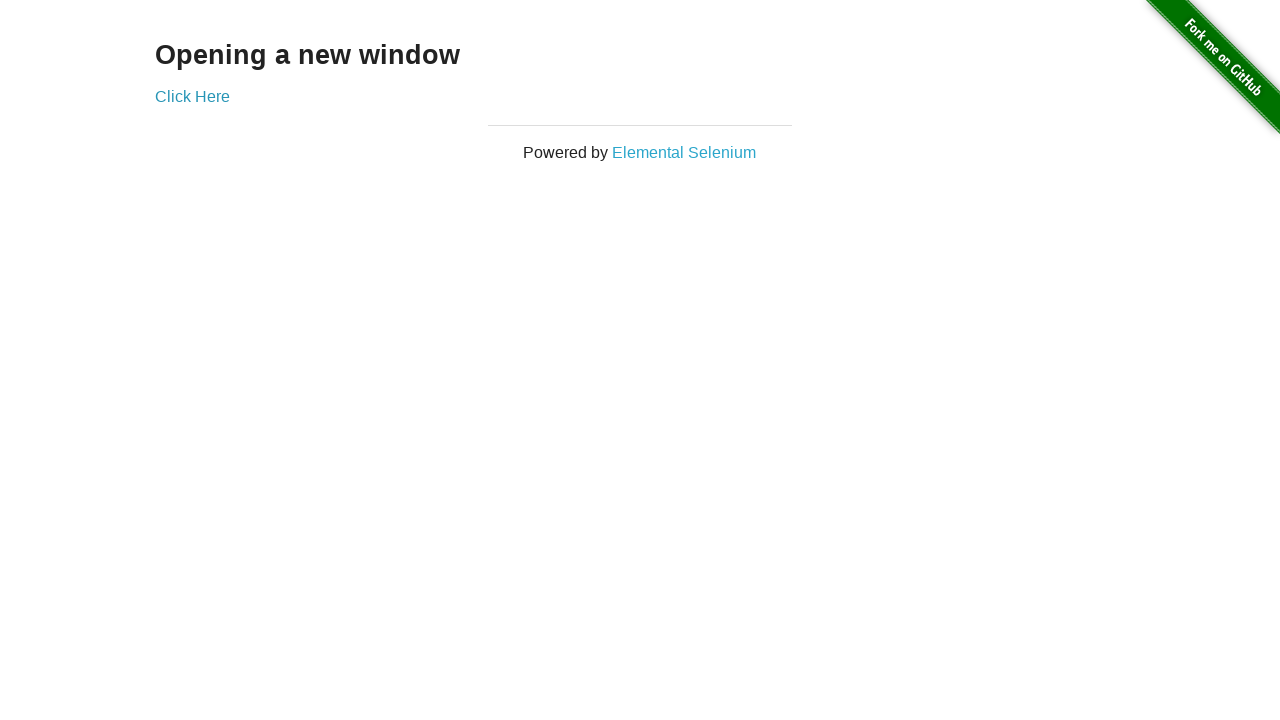